Tests the Login and Signup buttons in the header by clicking both in sequence

Starting URL: https://rahulshettyacademy.com/AutomationPractice/

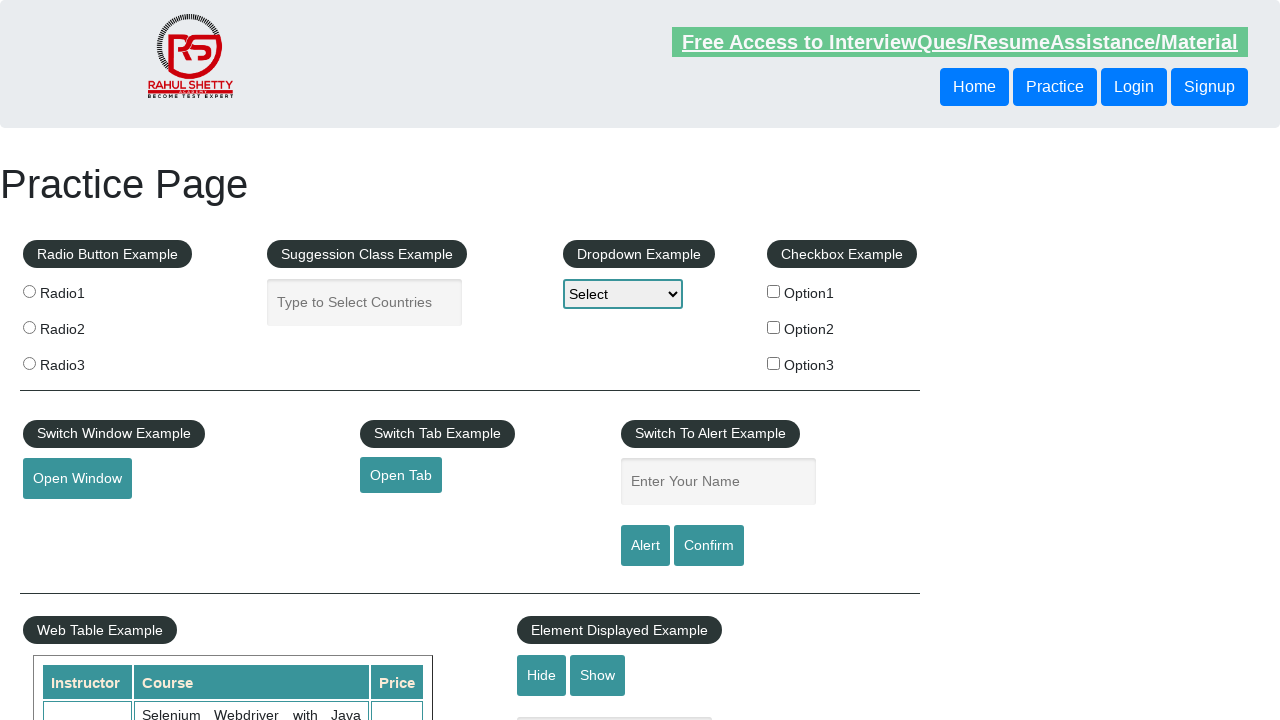

Clicked Login button in header at (1134, 87) on body > header > div > button:nth-child(3)
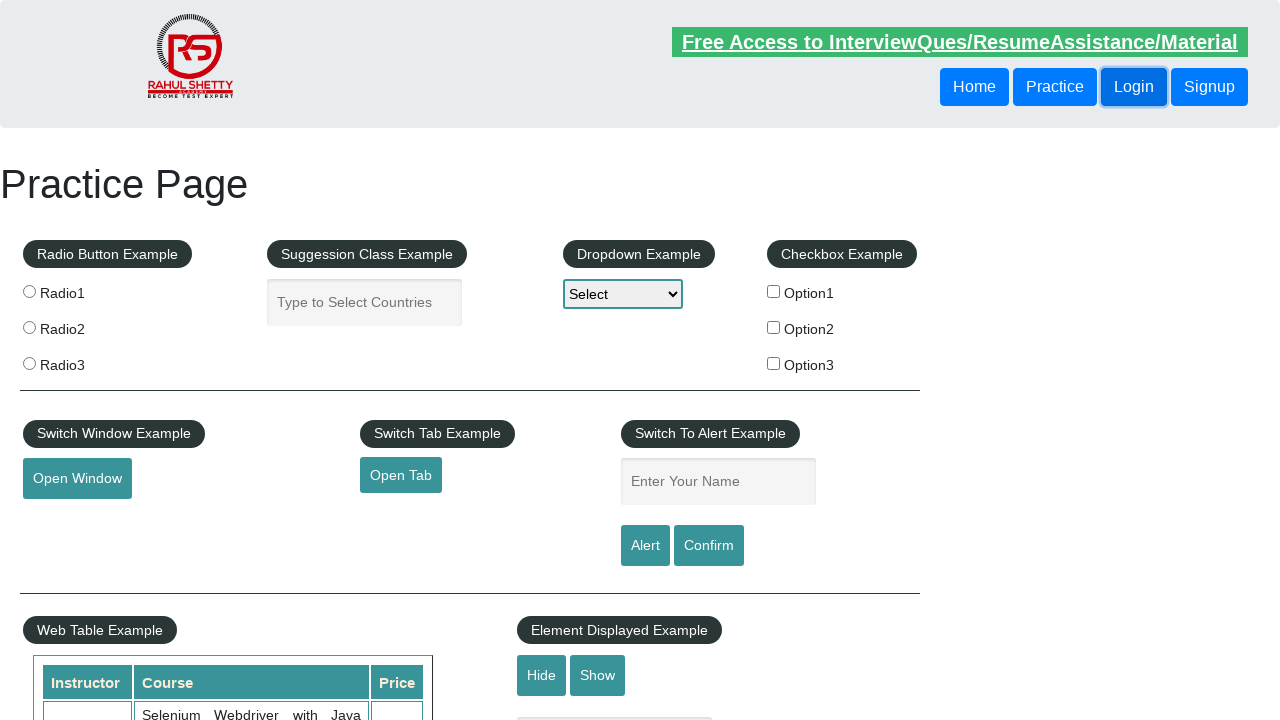

Clicked Signup button in header at (1210, 87) on body > header > div > button:nth-child(4)
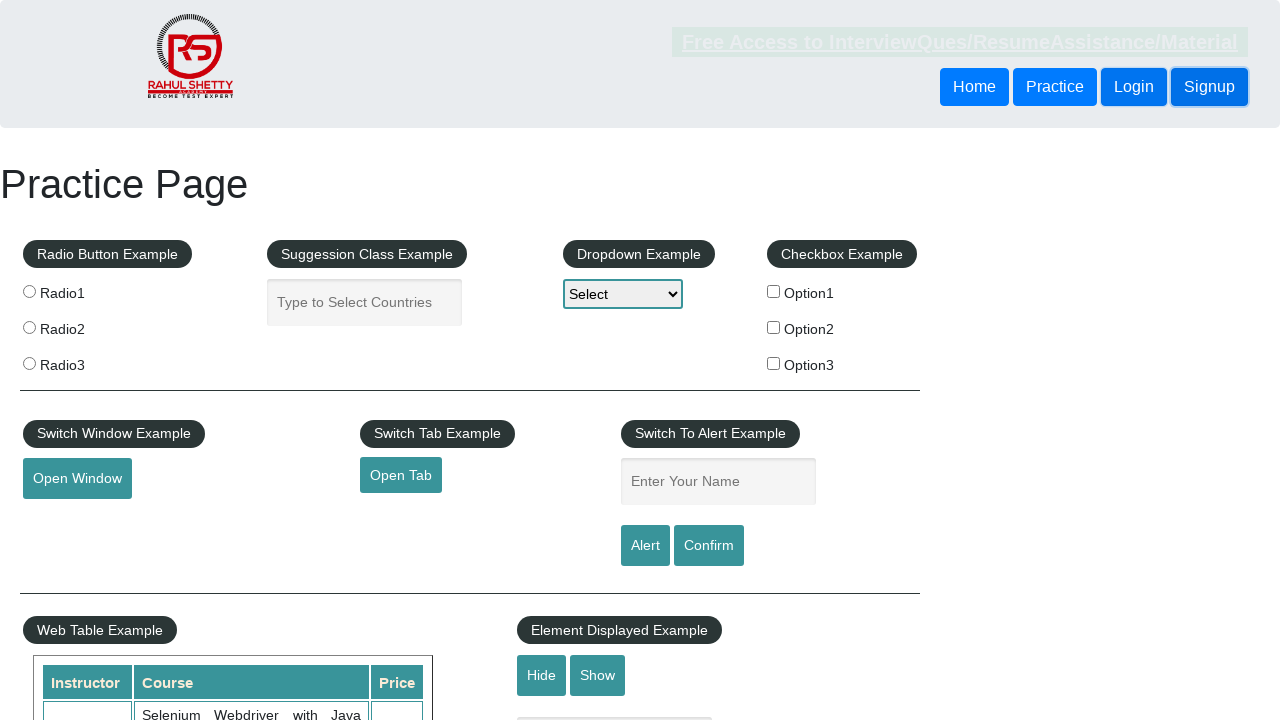

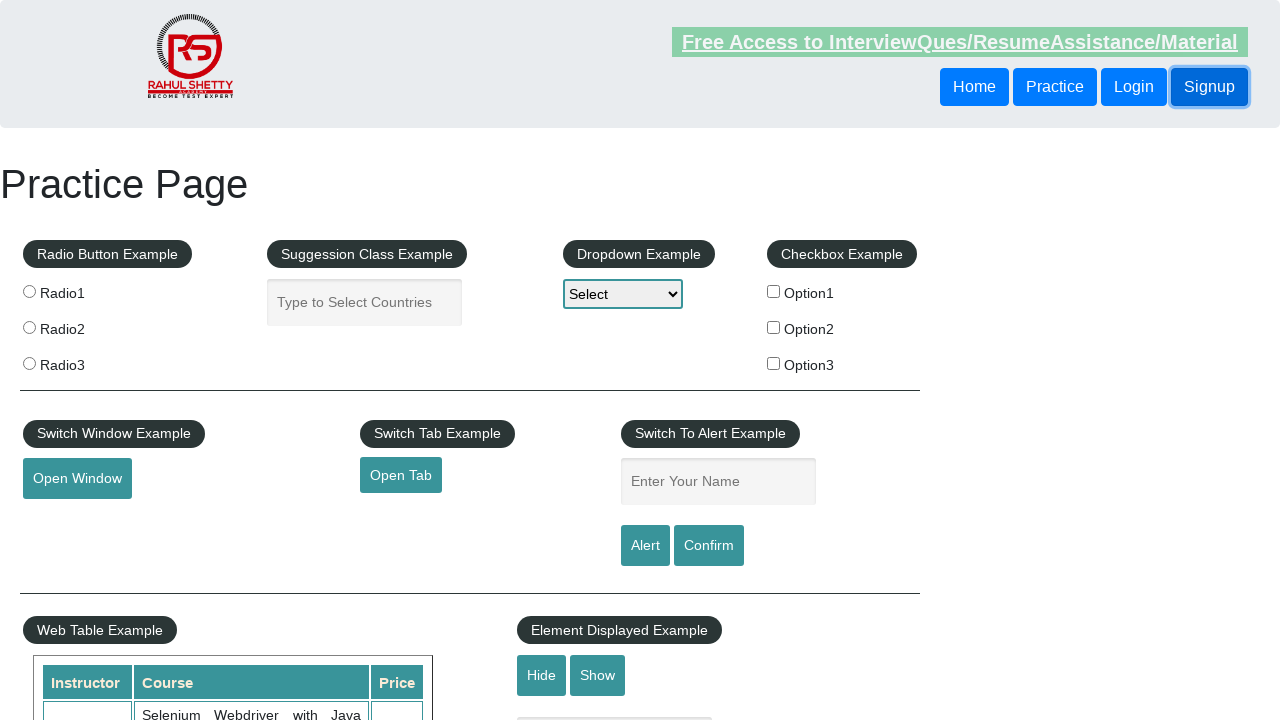